Tests deleting the last doctor in the list by clicking the delete button and confirming the deletion

Starting URL: https://sitetc1kaykywaleskabreno.vercel.app/admin

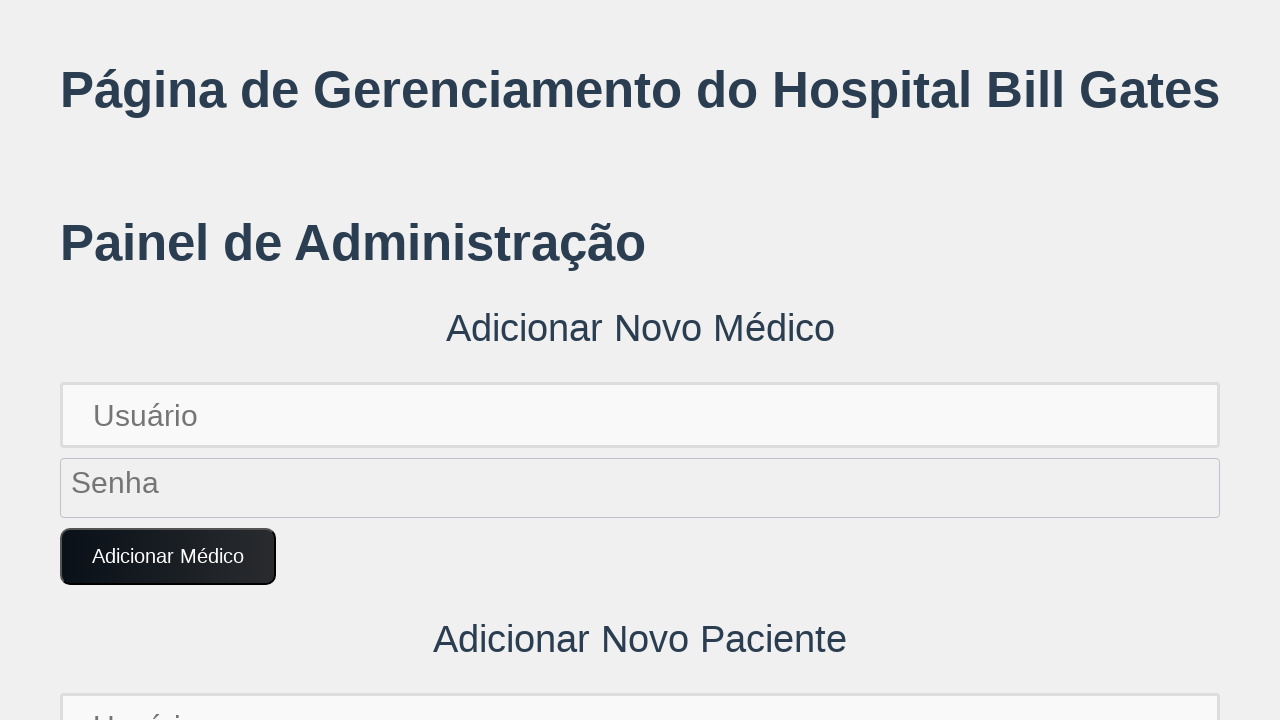

Set up dialog handler to accept confirmation dialogs
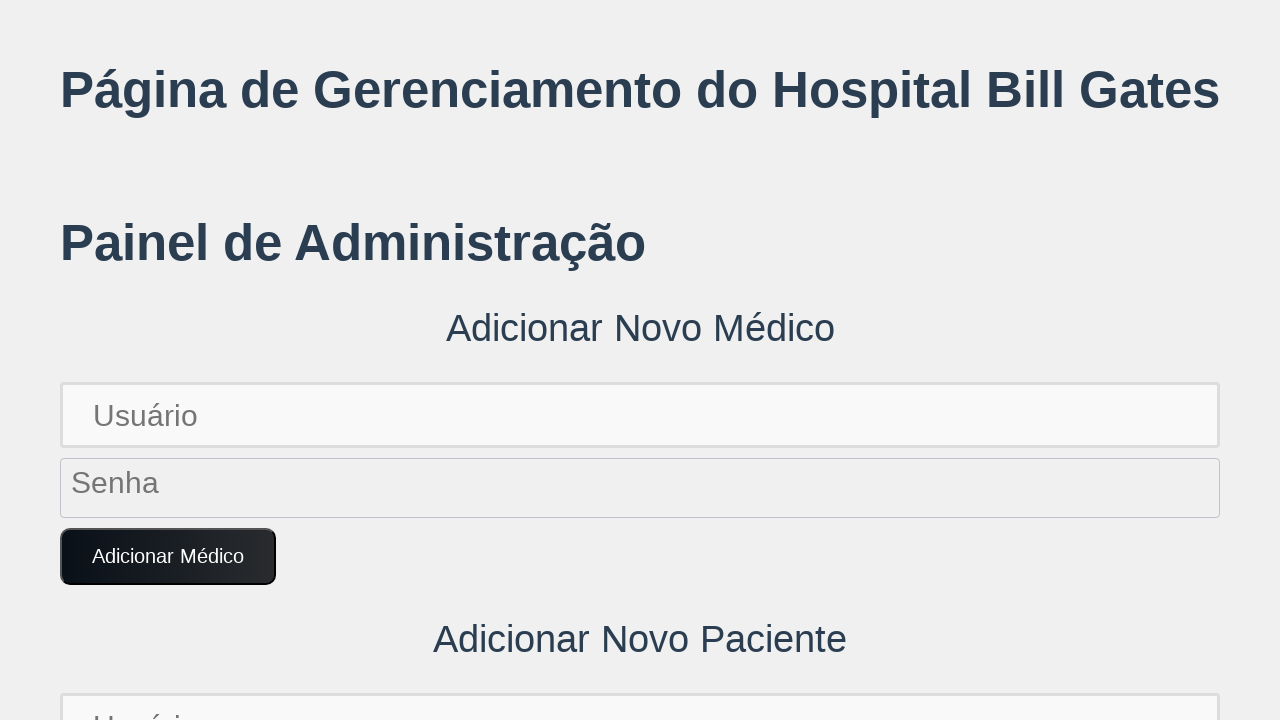

Waited for doctor list to load
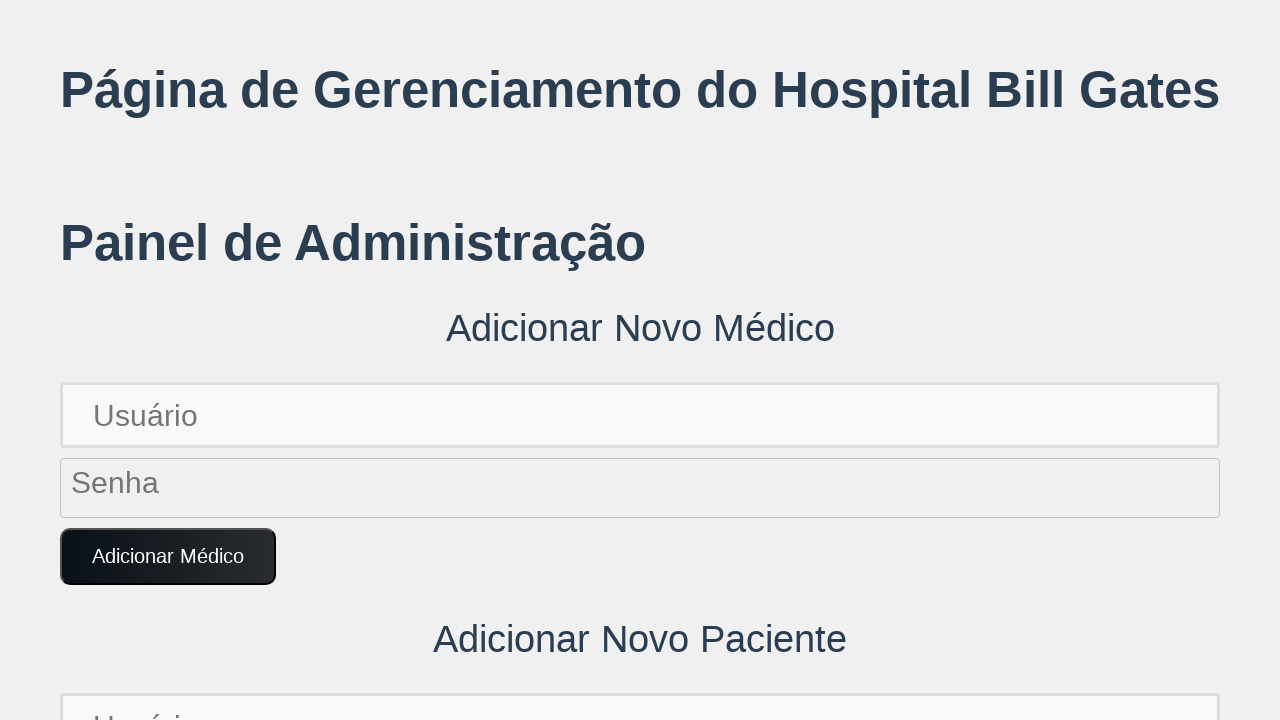

Clicked delete button on the last doctor in the list at (1233, 361) on ul li:last-child button.buttonlixeira
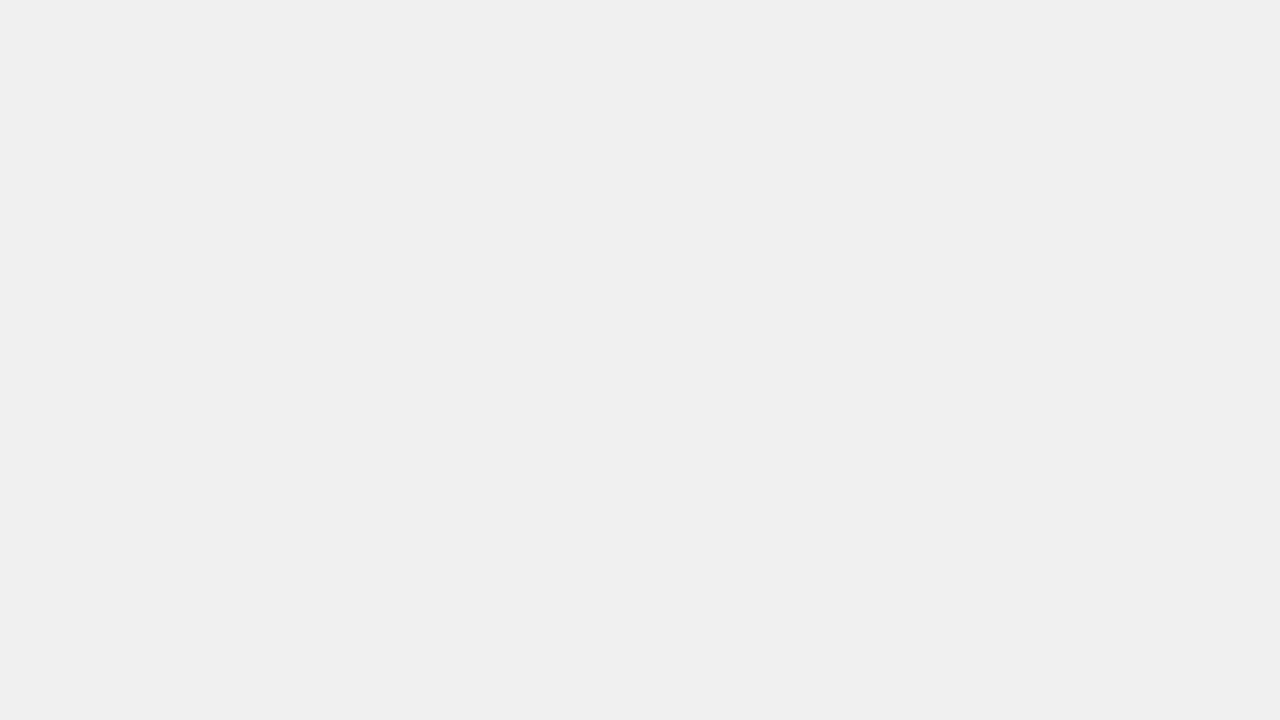

Waited for deletion to process
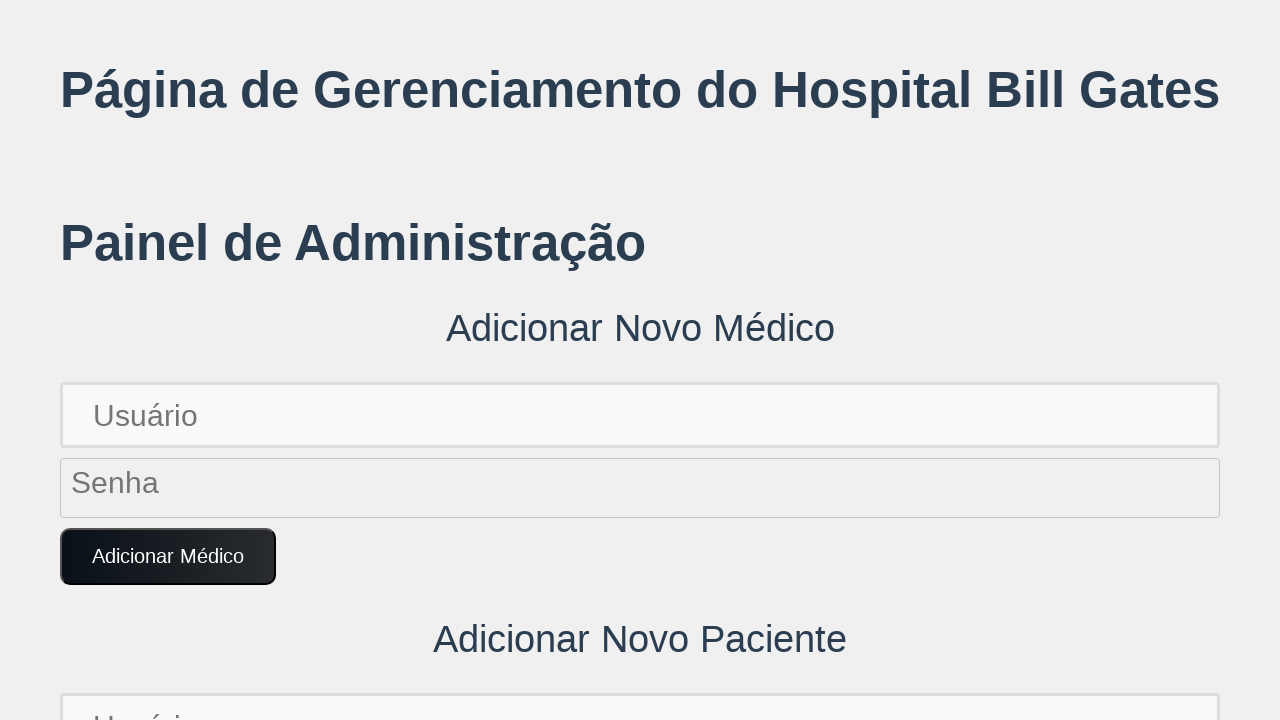

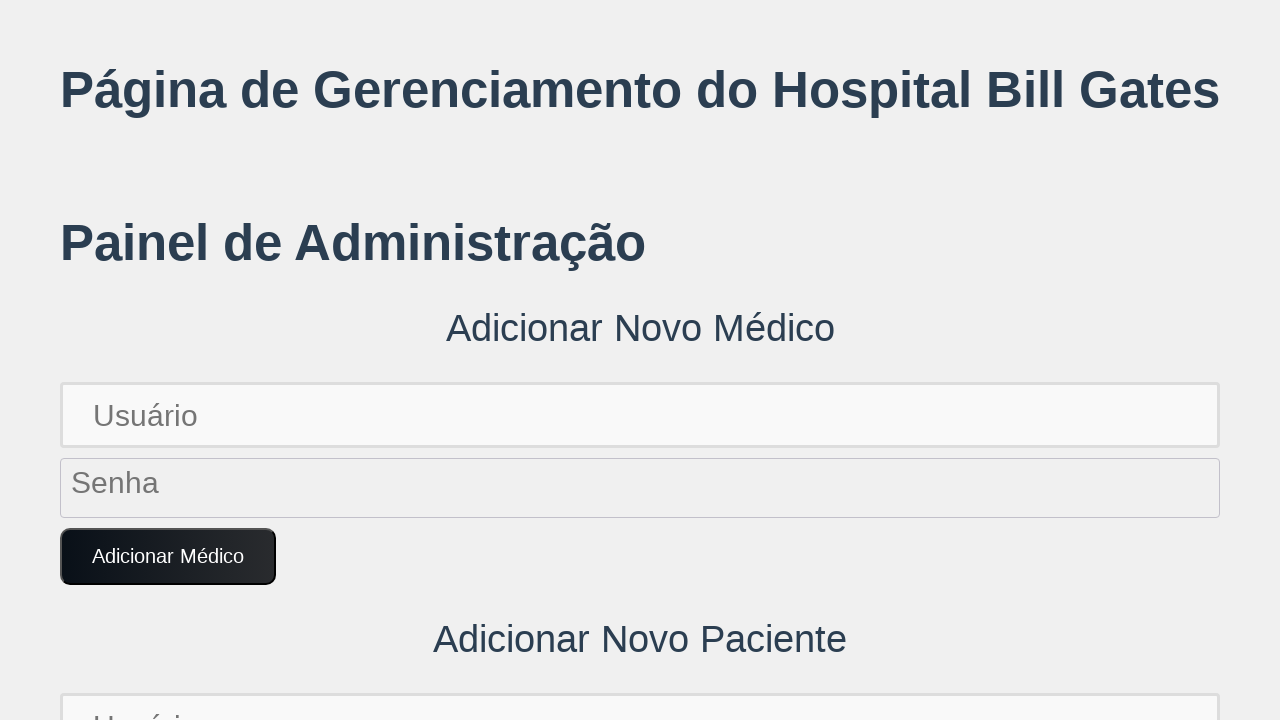